Tests clicking the JS Confirm button, dismissing the confirmation dialog, and verifying the result displays "You clicked: Cancel"

Starting URL: https://the-internet.herokuapp.com/javascript_alerts

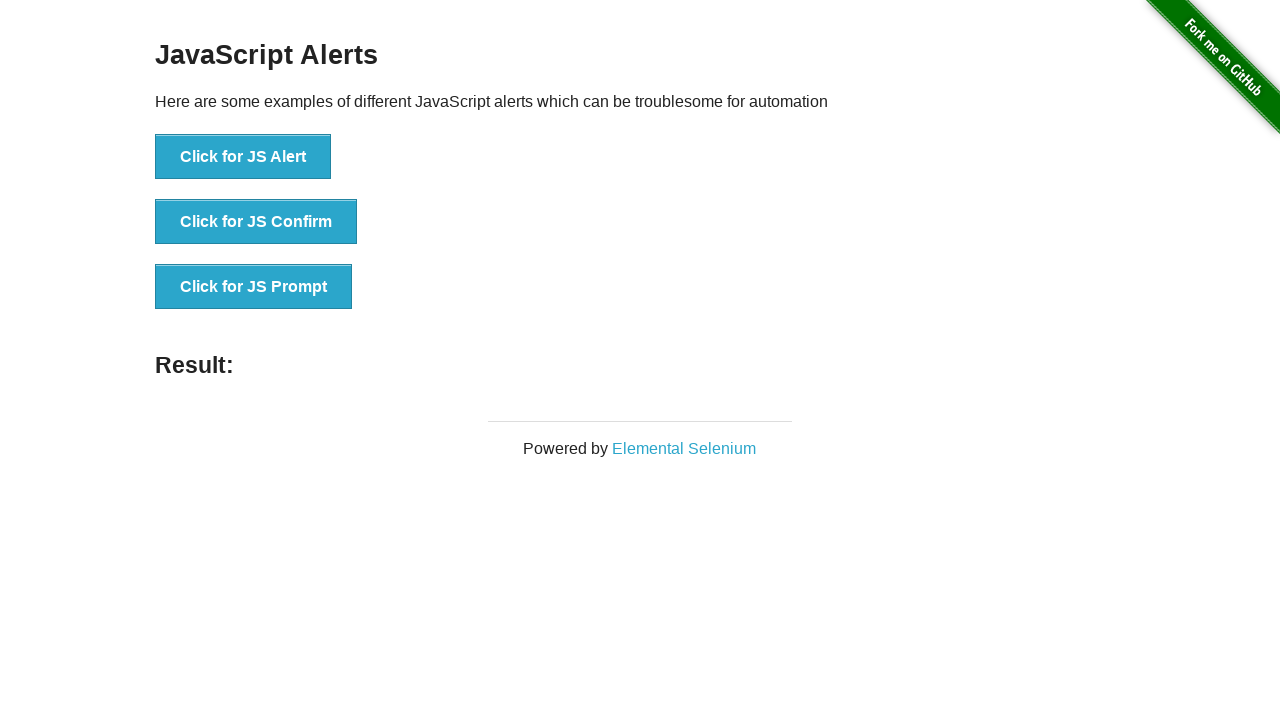

Set up dialog handler to dismiss confirmation dialogs
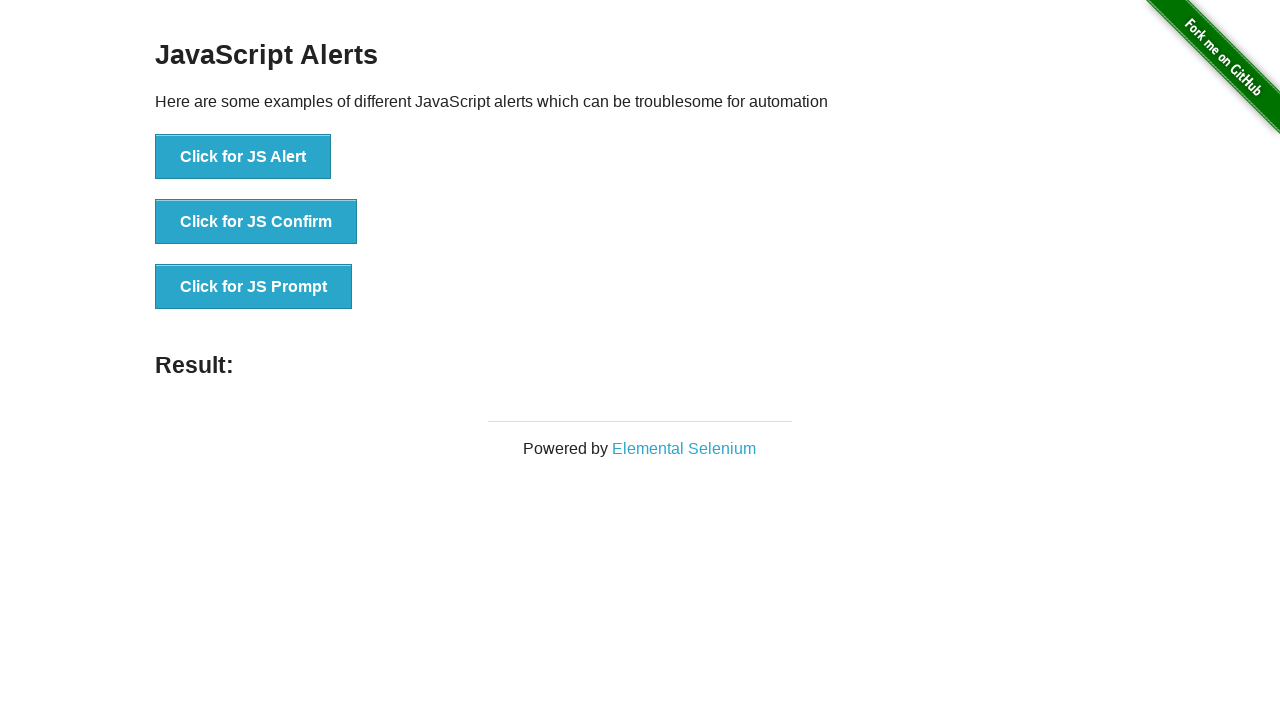

Clicked the JS Confirm button at (256, 222) on button[onclick*='jsConfirm']
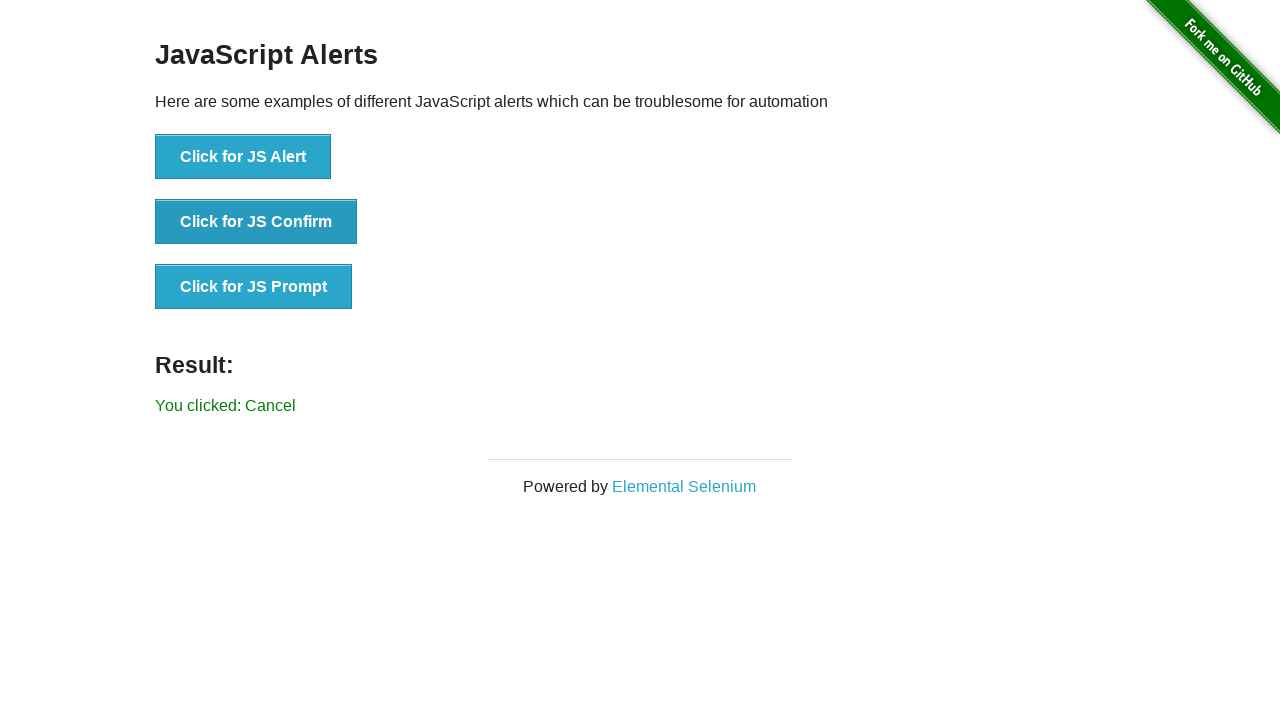

Confirmation dialog was dismissed and result element loaded
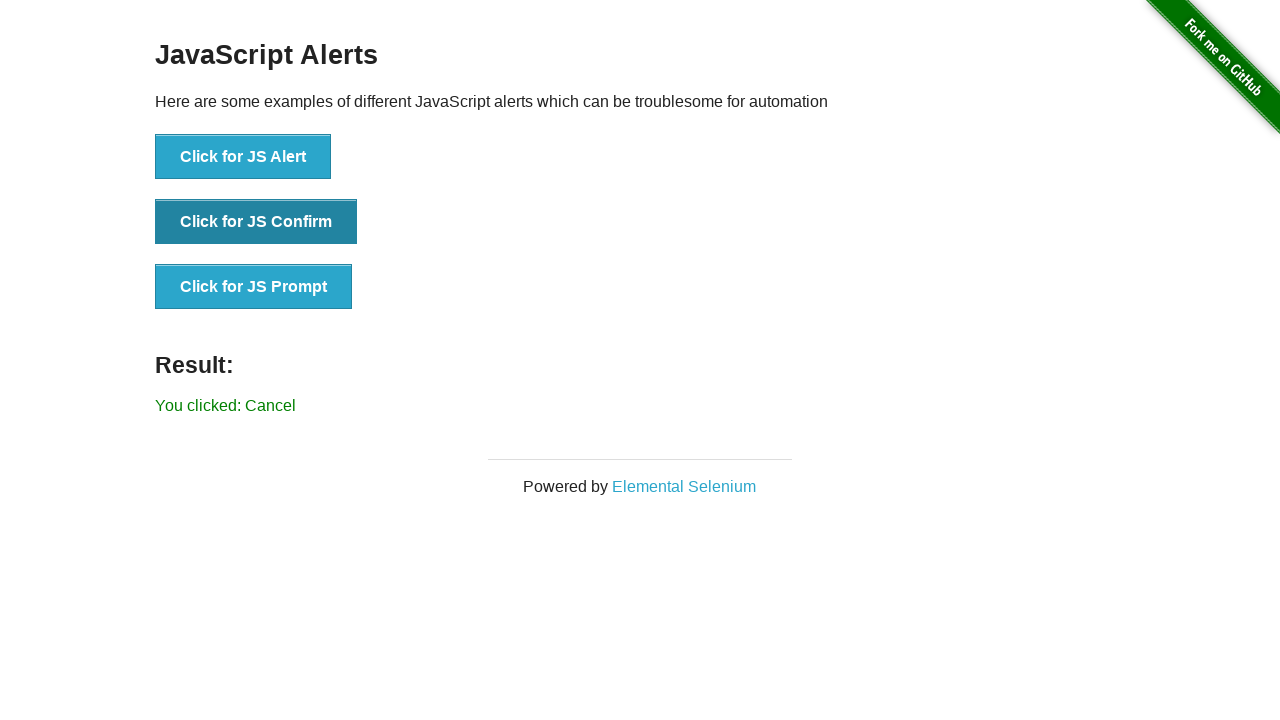

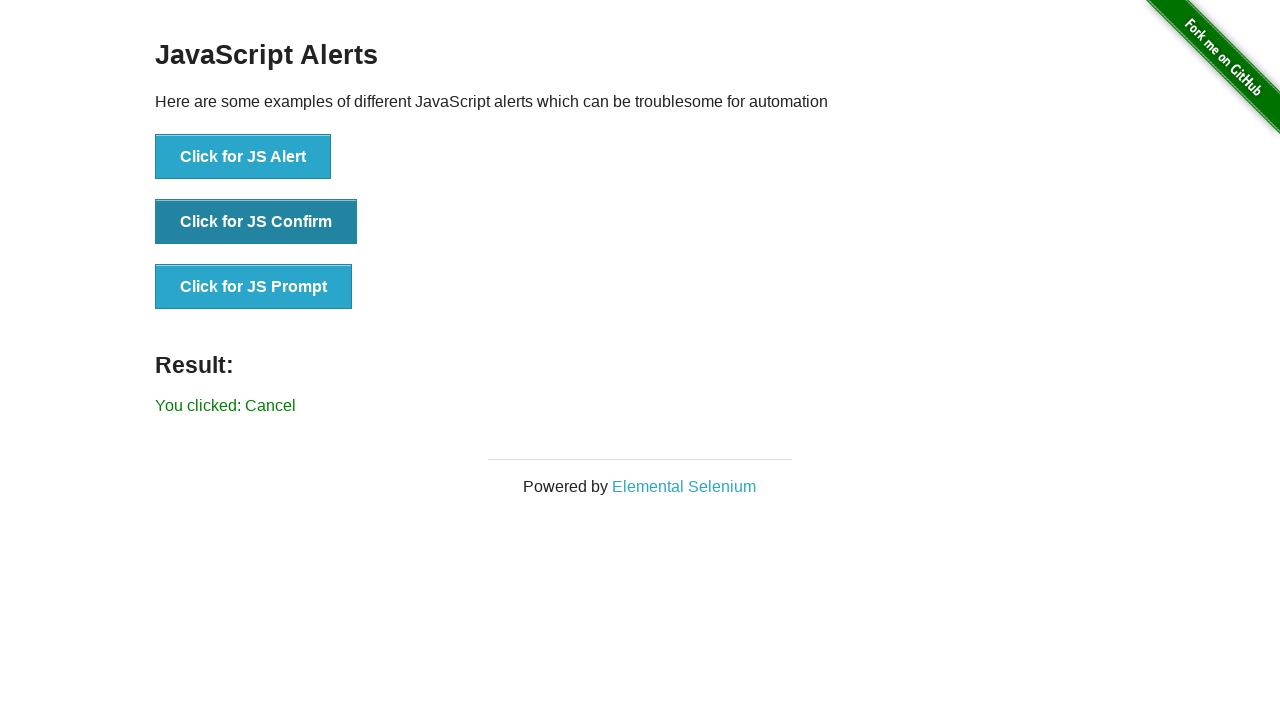